Opens the OrangeHRM demo site and verifies that the page title contains "OrangeHRM"

Starting URL: https://opensource-demo.orangehrmlive.com/

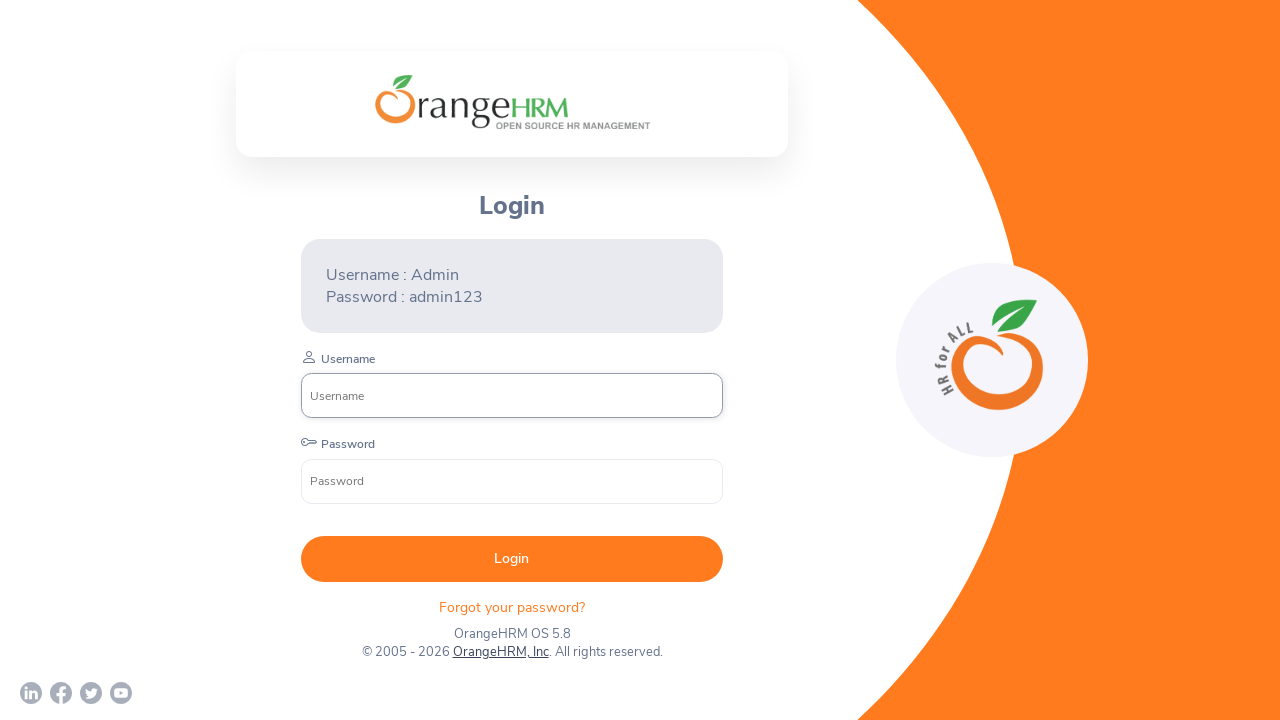

Navigated to OrangeHRM demo site
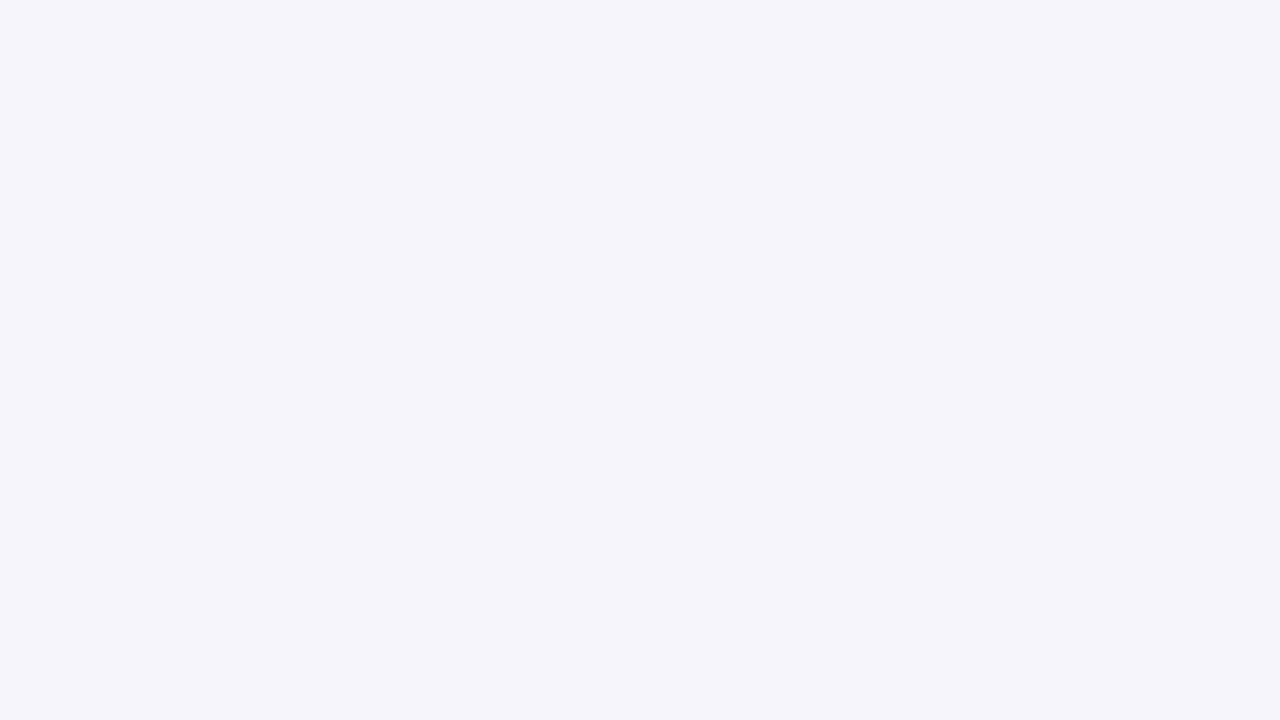

Verified page title contains 'OrangeHRM'
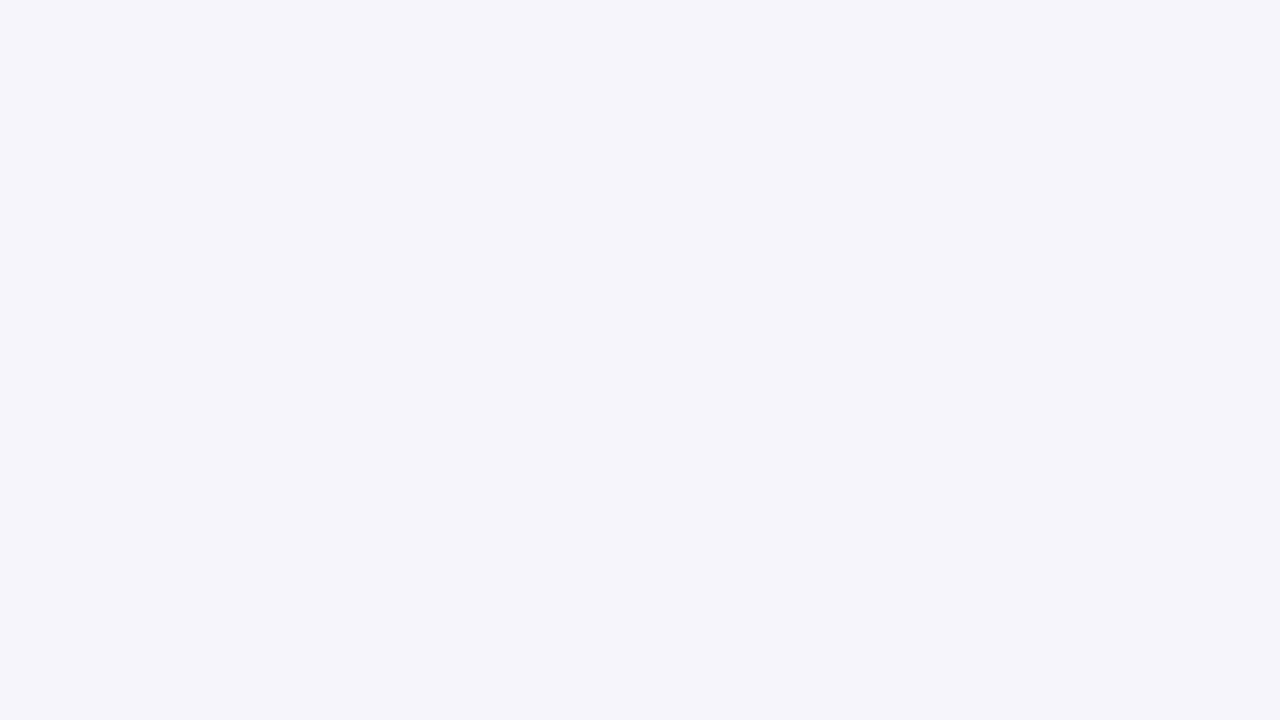

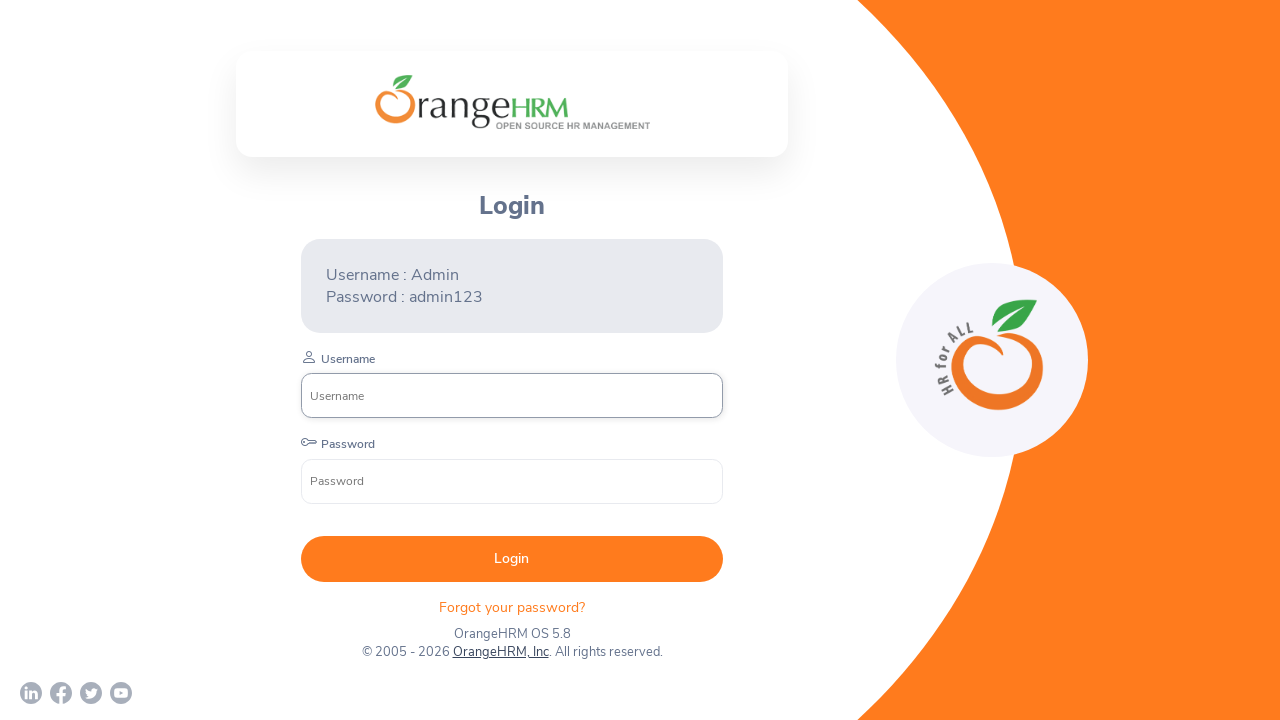